Tests Shadow DOM interaction by navigating to the Shadow DOM page, finding a shadow root element, and interacting with input field and button within the shadow DOM

Starting URL: http://www.uitestingplayground.com/

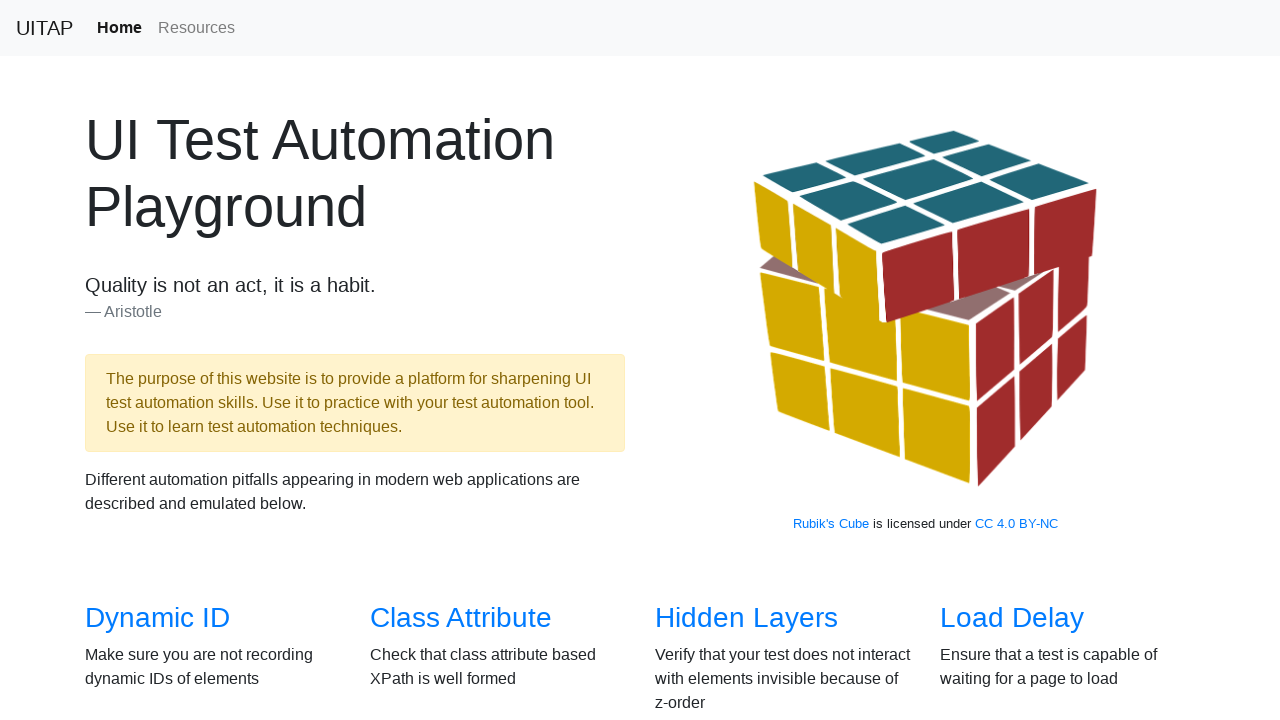

Scrolled down 750 pixels to reveal Shadow DOM link
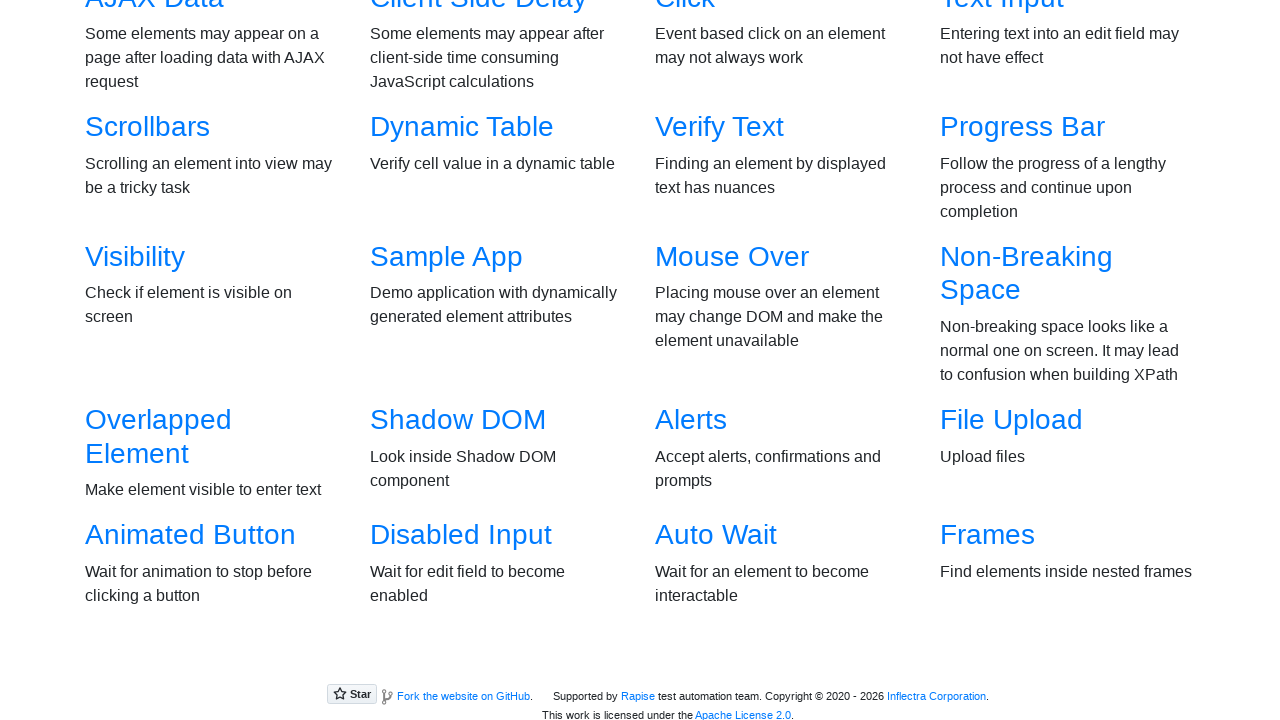

Clicked on Shadow DOM link at (458, 420) on xpath=//a[text()='Shadow DOM']
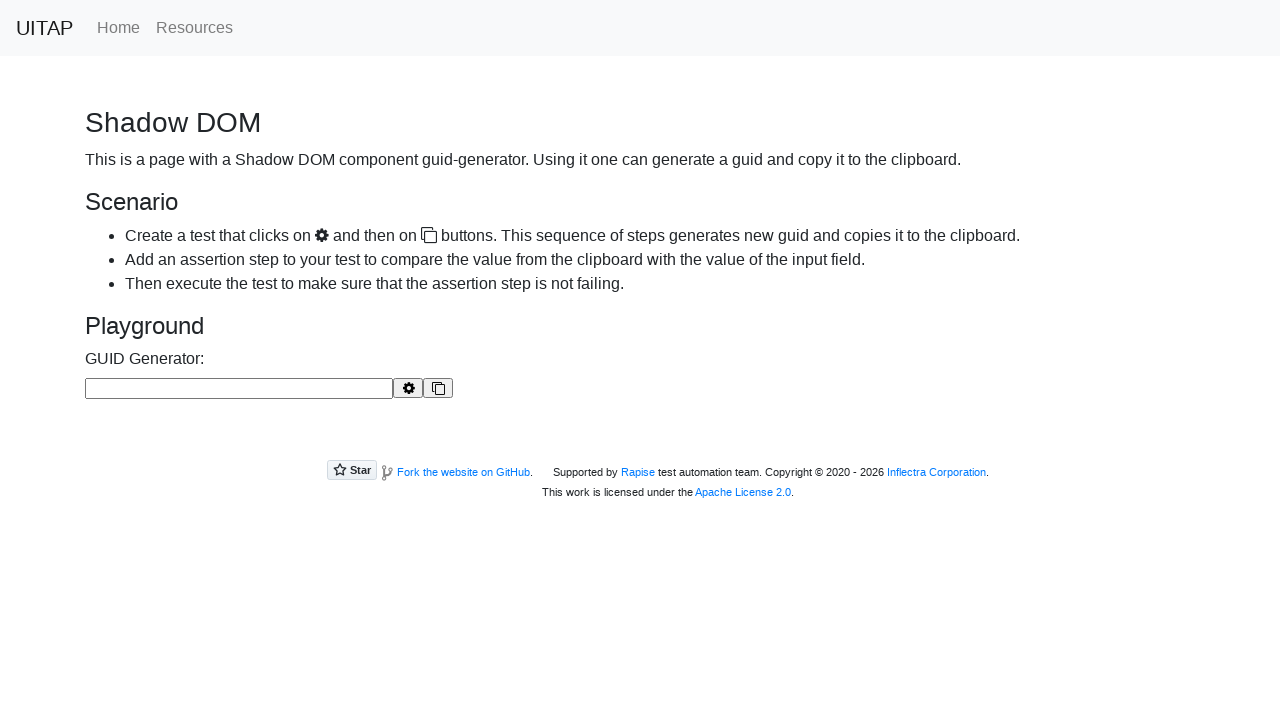

Shadow DOM page loaded - header confirmed
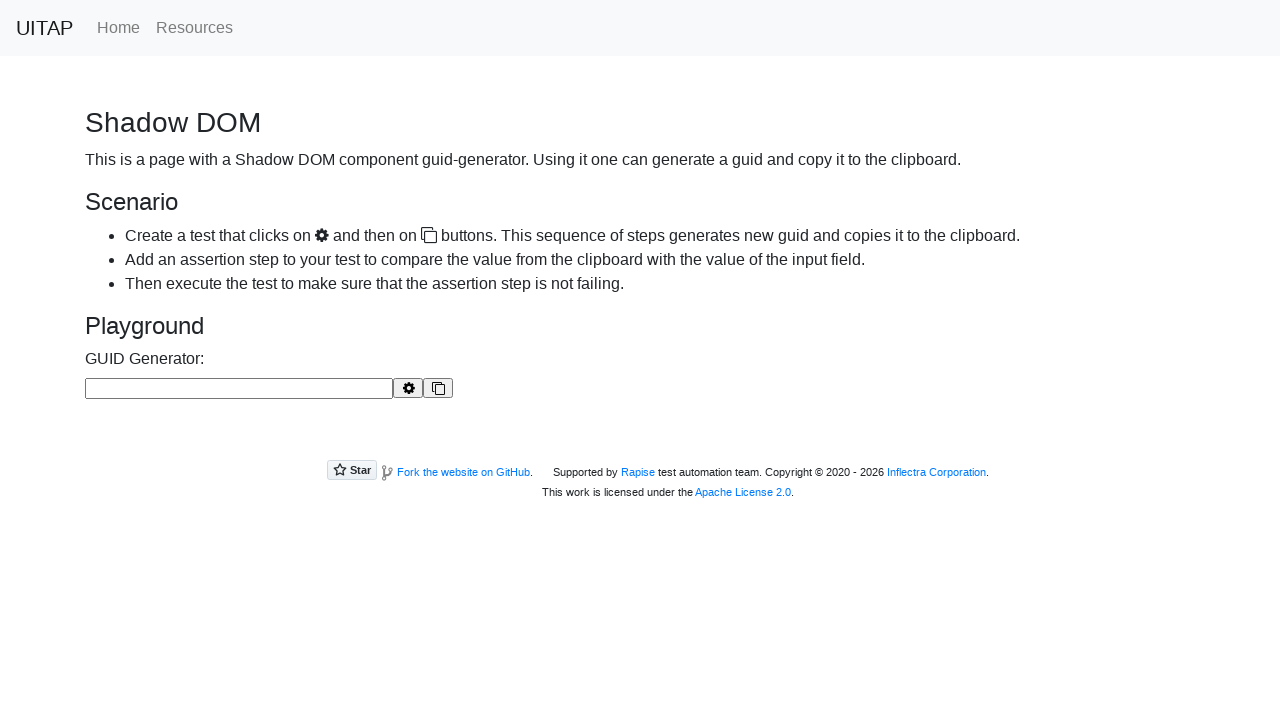

Located guid-generator shadow host element
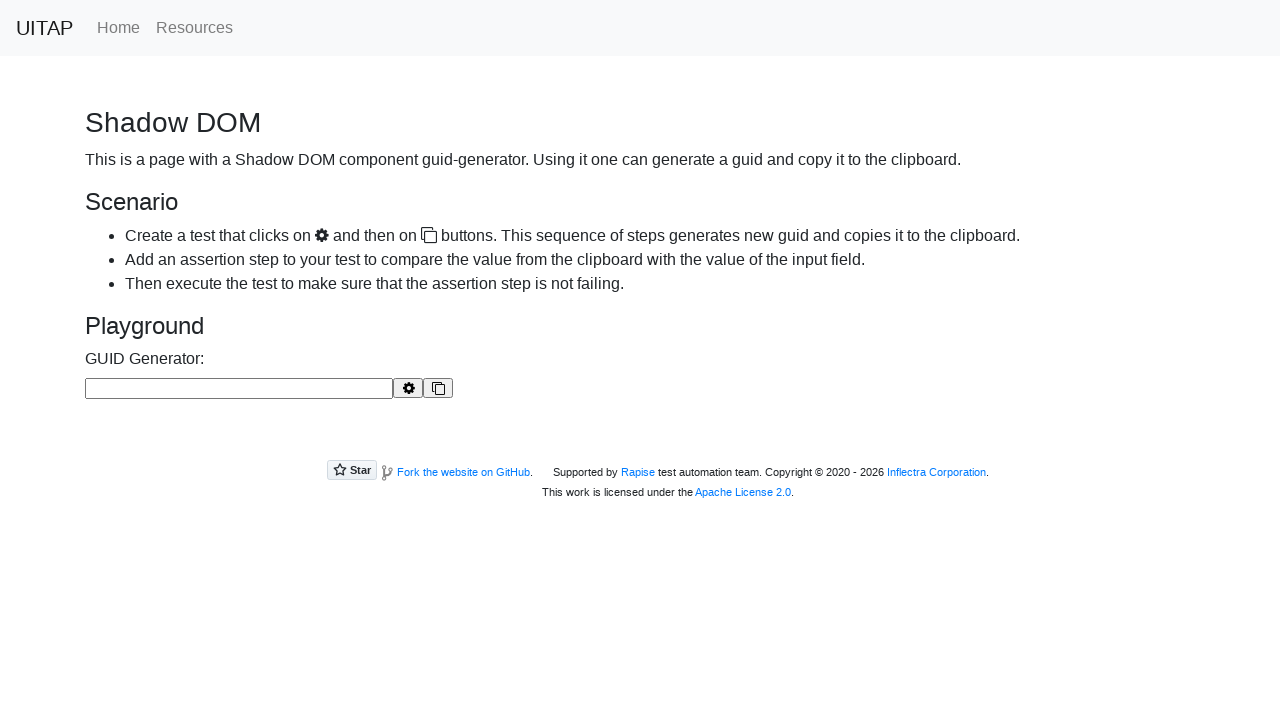

Accessed shadow root of guid-generator element
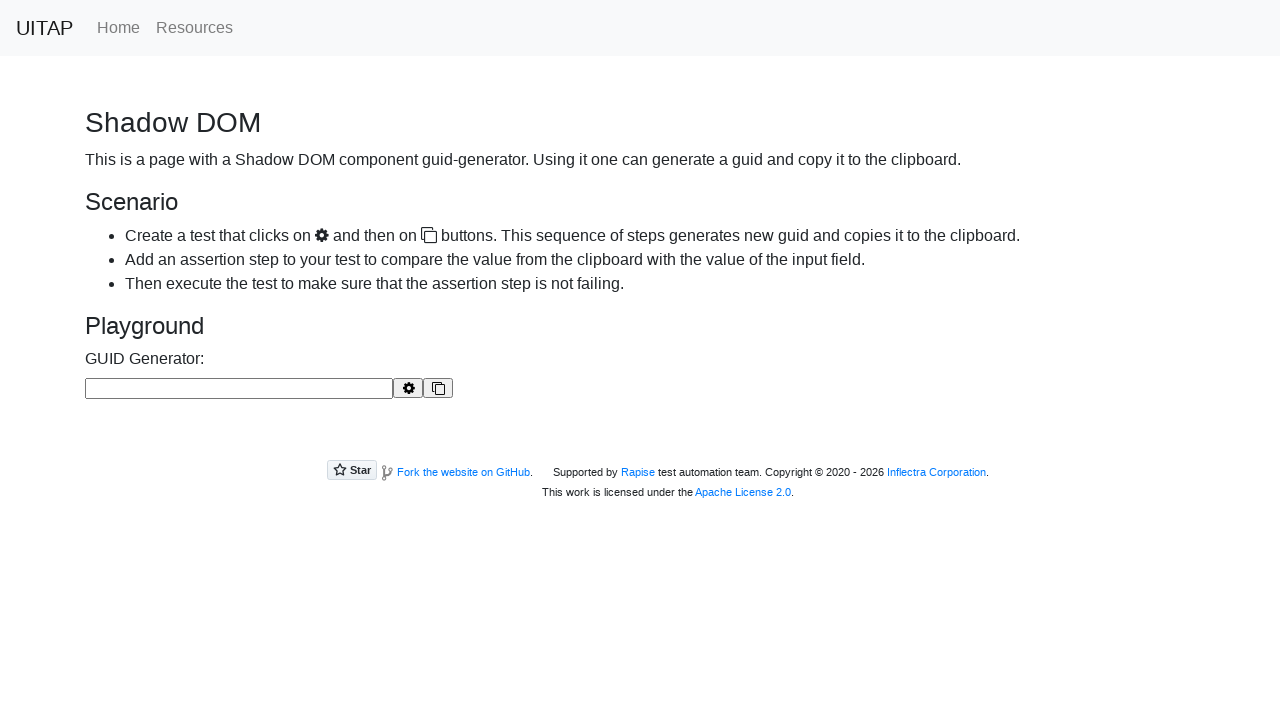

Filled shadow DOM input field with 'shadow'
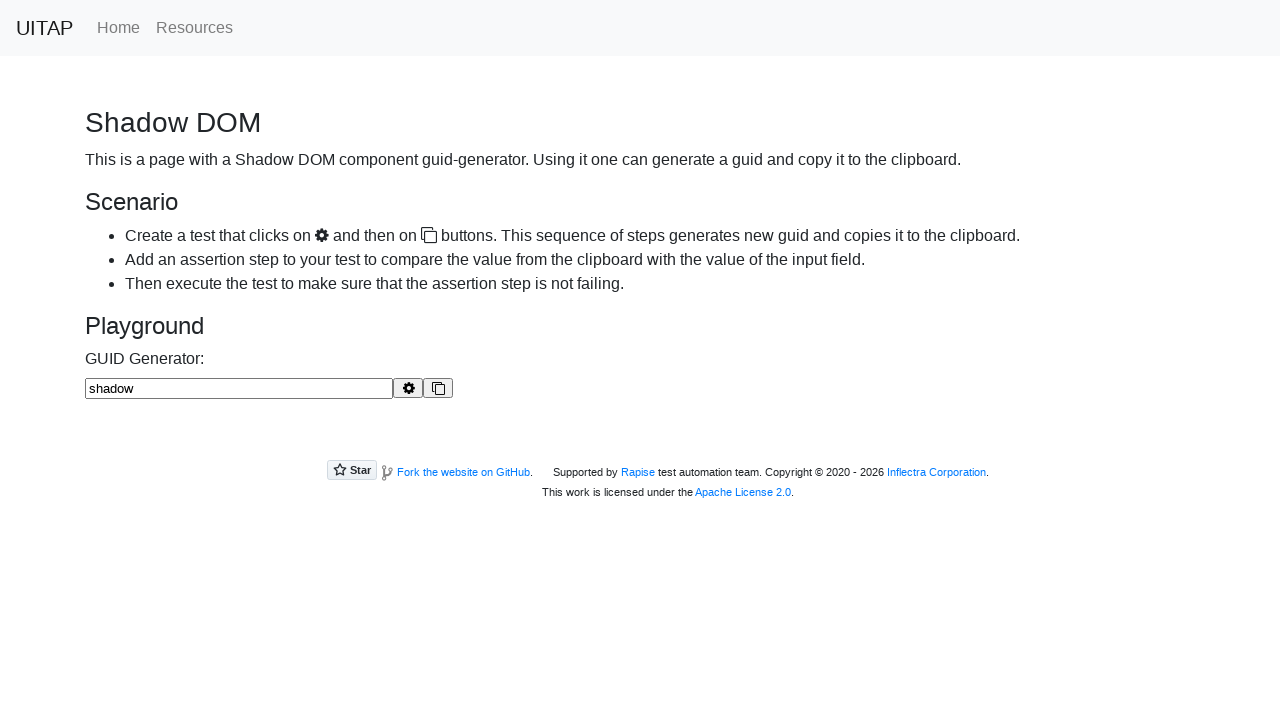

Clicked generate button within shadow DOM
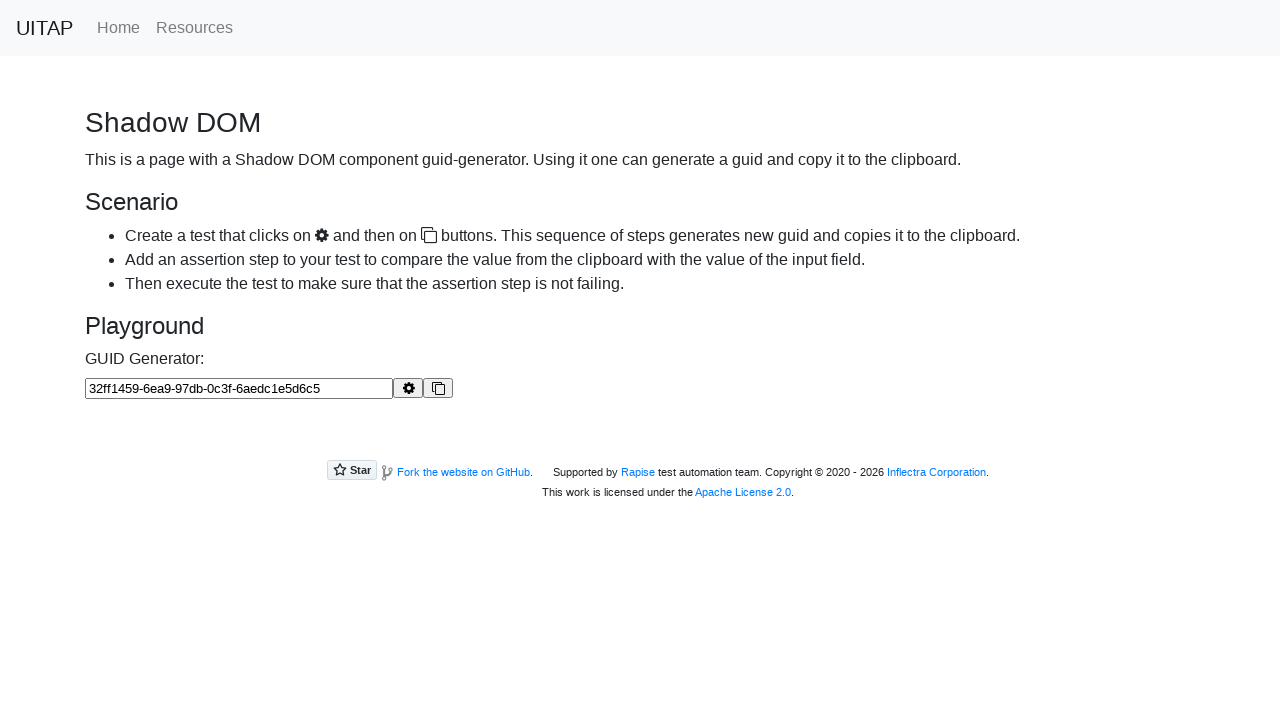

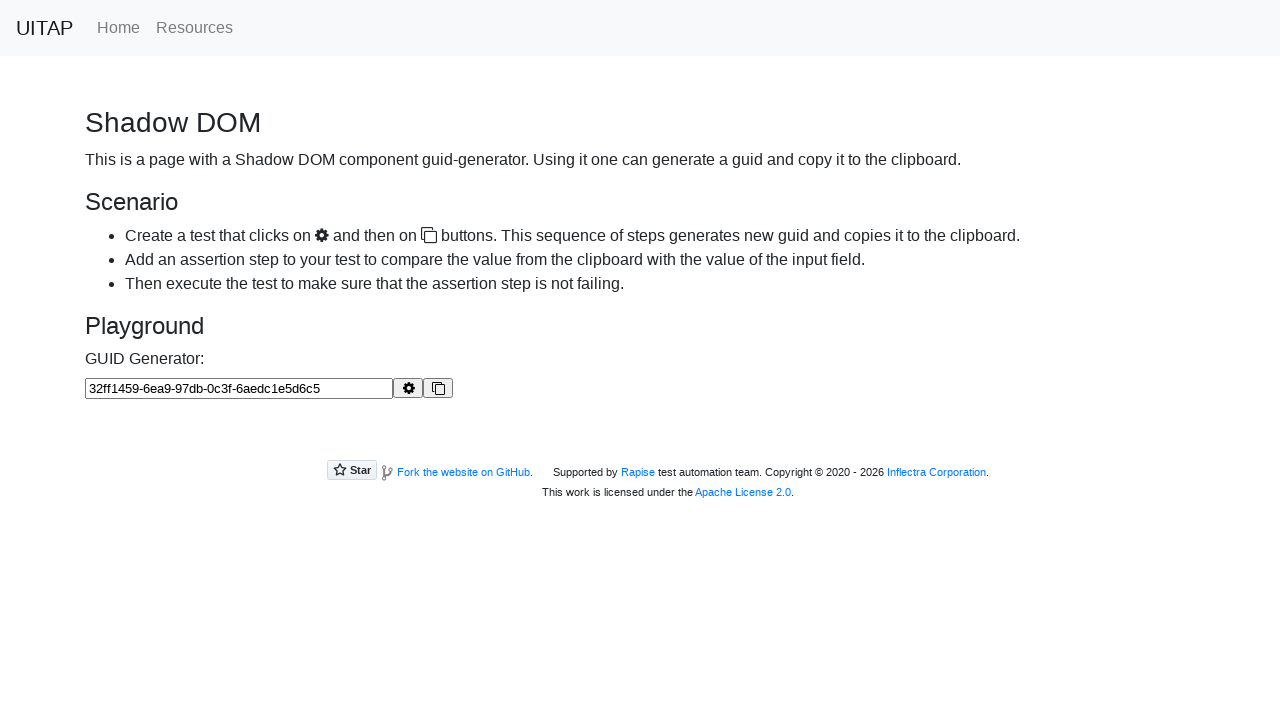